Tests movie ticket booking form validation by entering an invalid number of tickets (11, which exceeds the maximum of 10), selecting ticket class and user options, entering a promo code, and verifying that the appropriate error message is displayed.

Starting URL: https://muntasir101.github.io/Movie-Ticket-Booking/

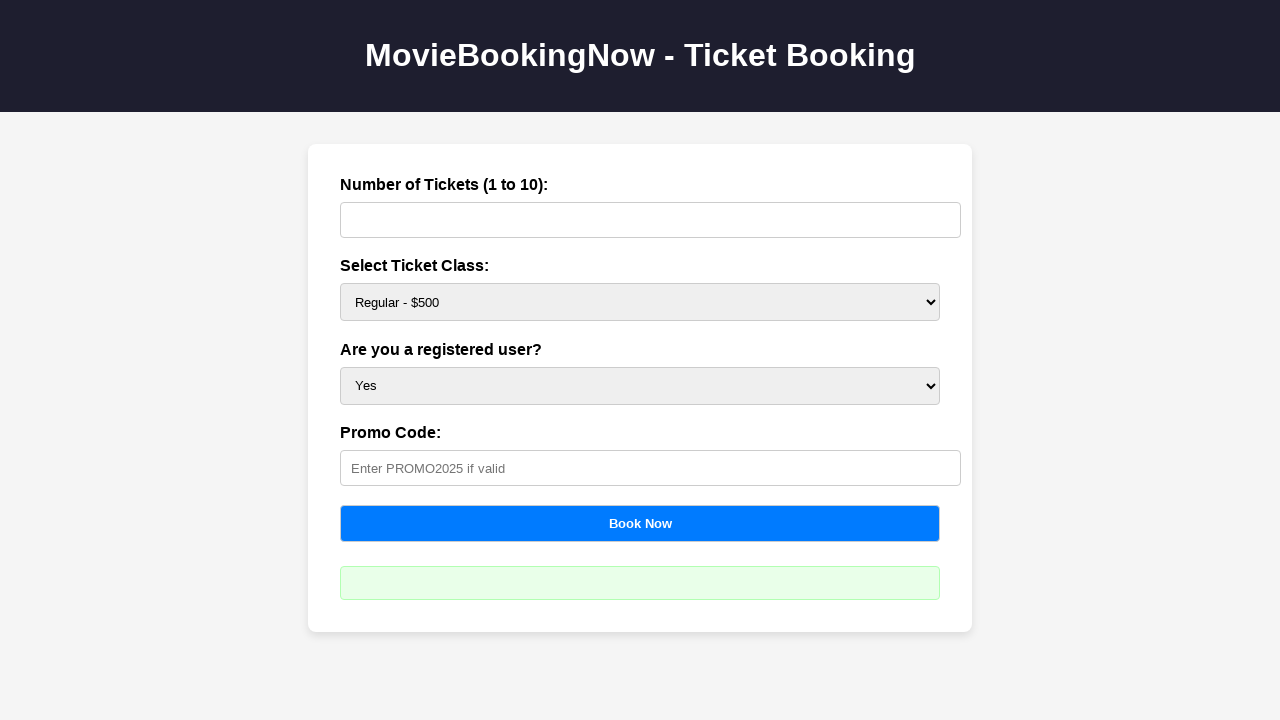

Waited for tickets input field to be available
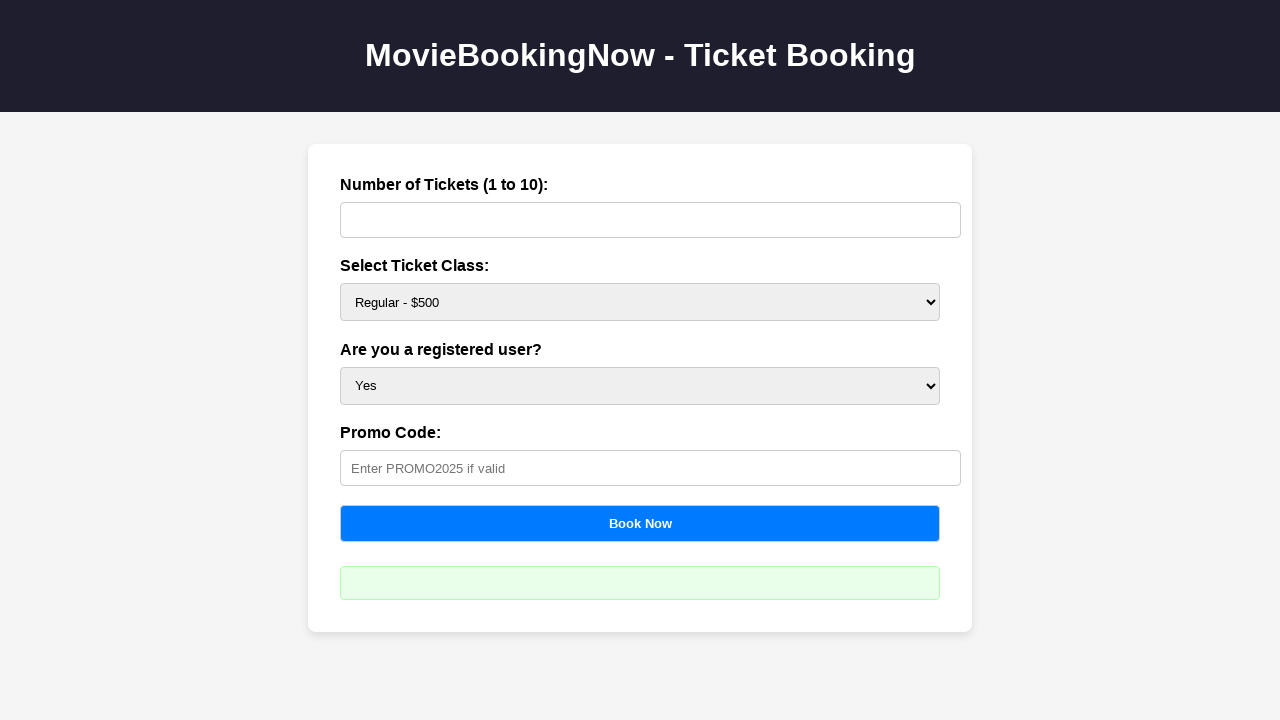

Filled tickets field with invalid value '11' (exceeds maximum of 10) on #tickets
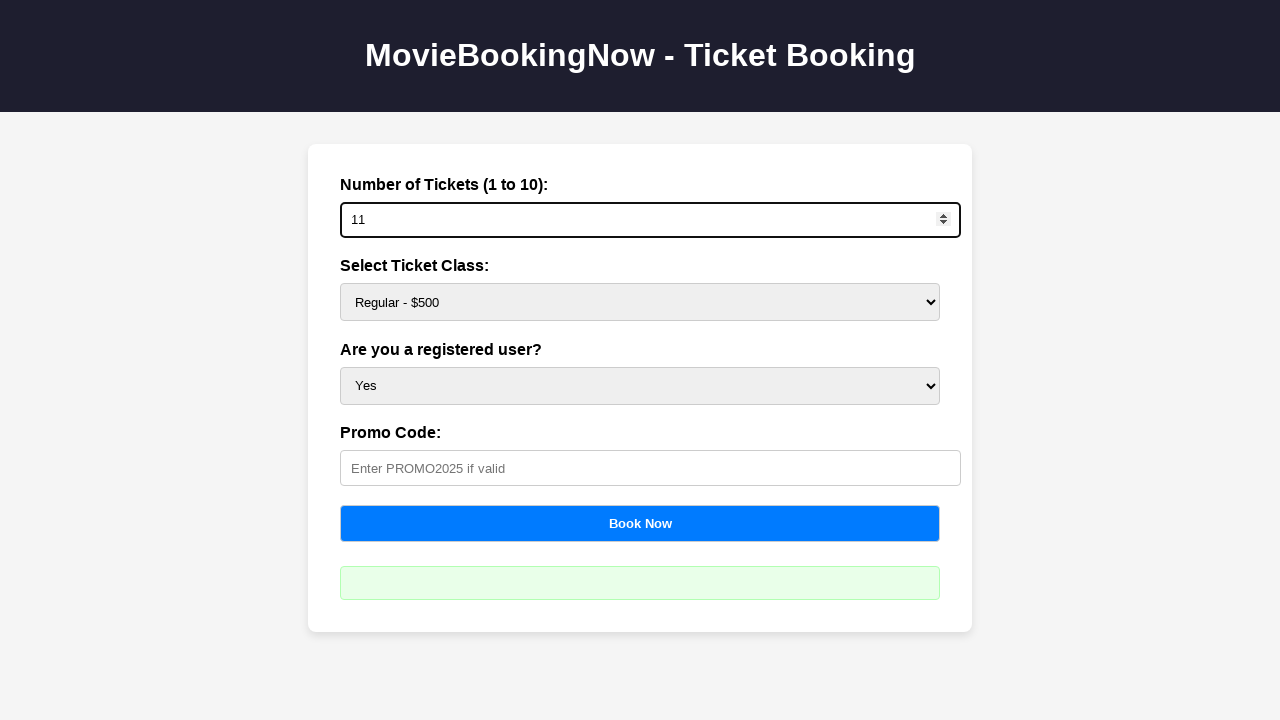

Selected ticket class 'Platinum' priced at $1500 on #price
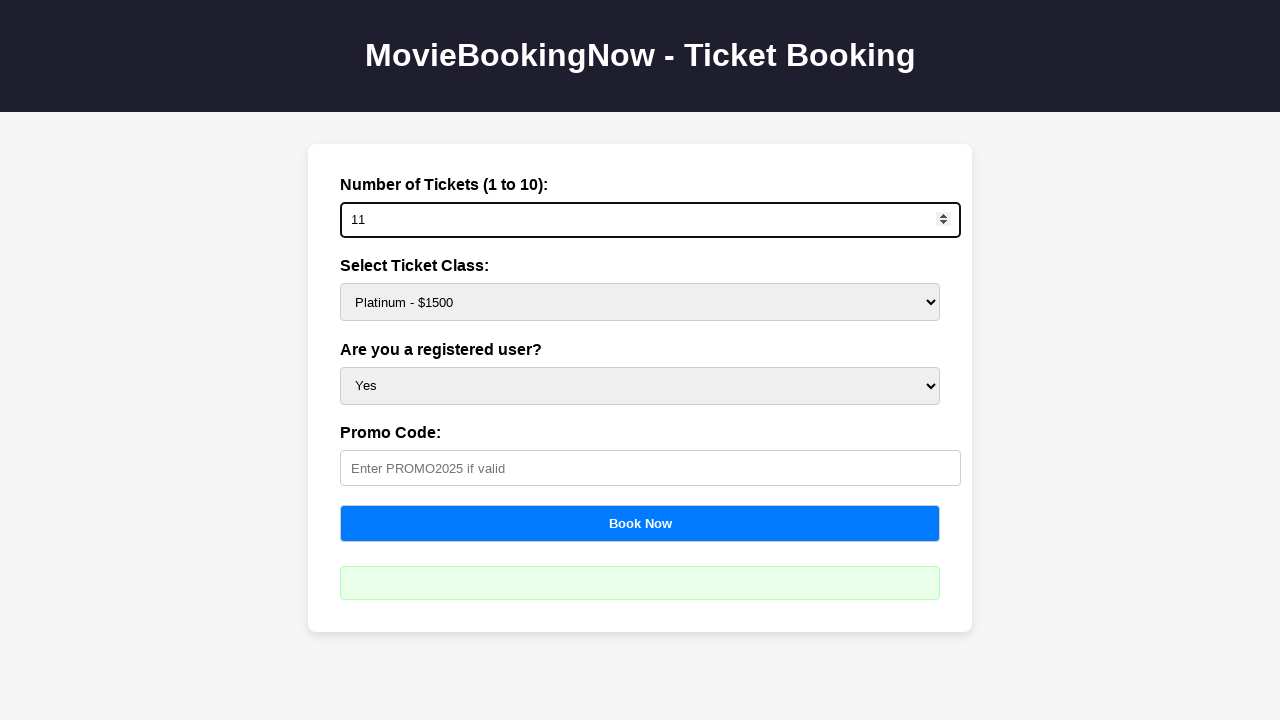

Selected 'Yes' for registered user option on #user
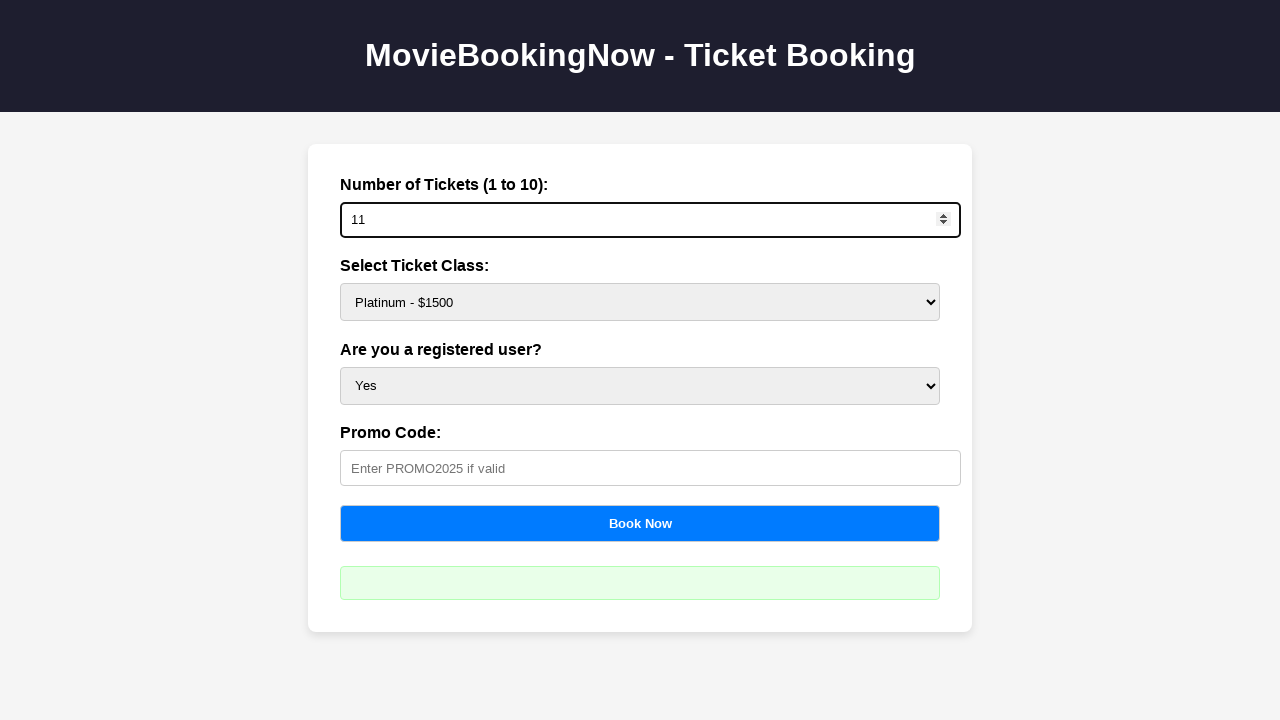

Entered promo code 'PROMO2025' on #promo
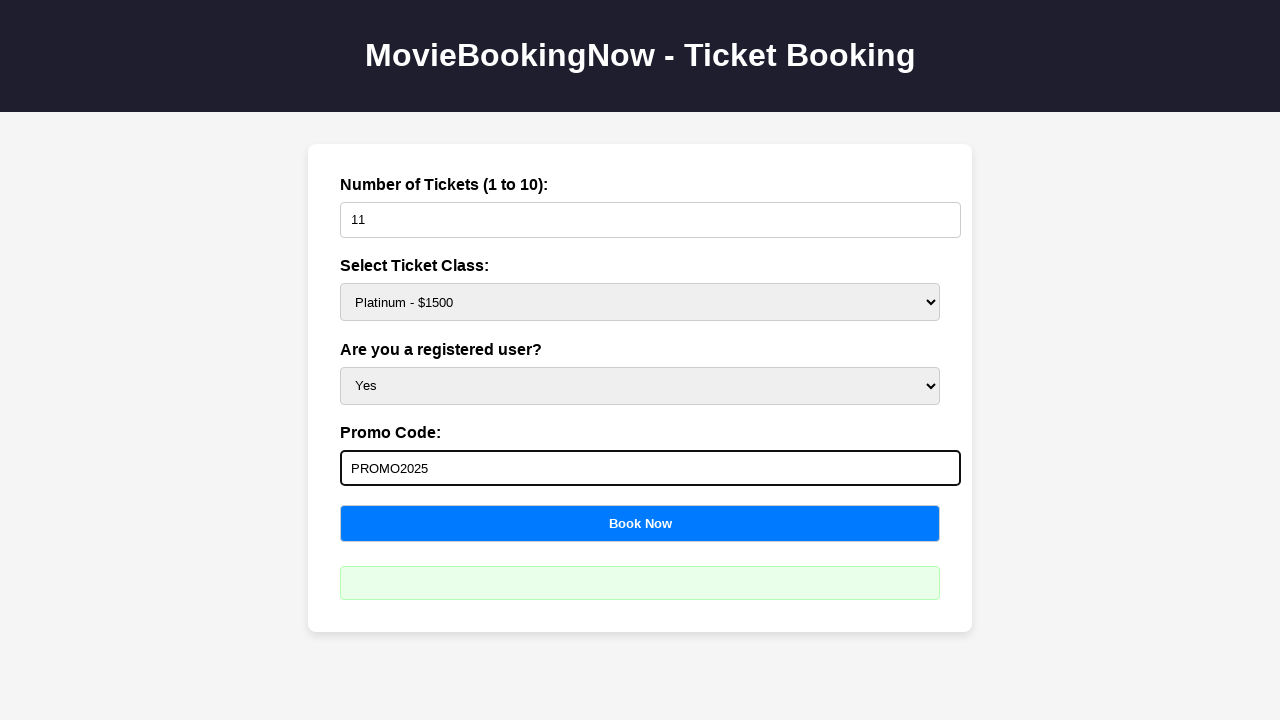

Clicked 'Book Now' button to submit form at (640, 523) on button[onclick='calculateBooking()']
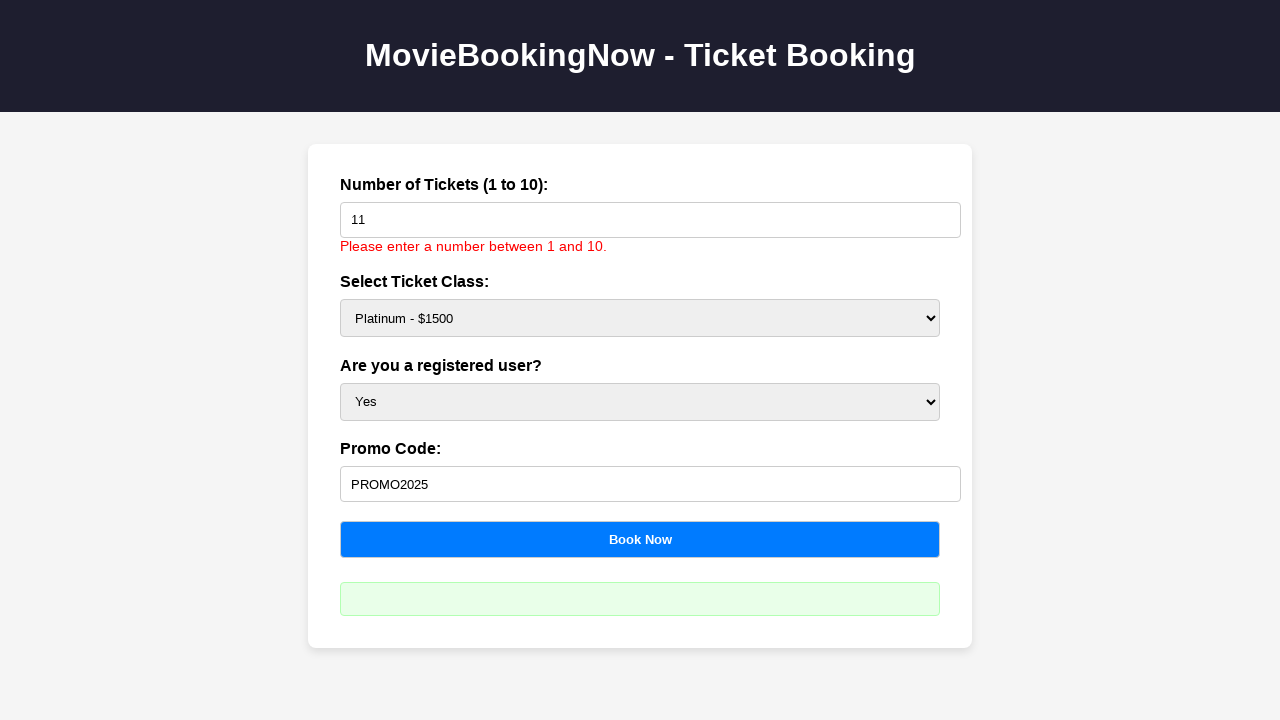

Verified error message is displayed for invalid ticket count
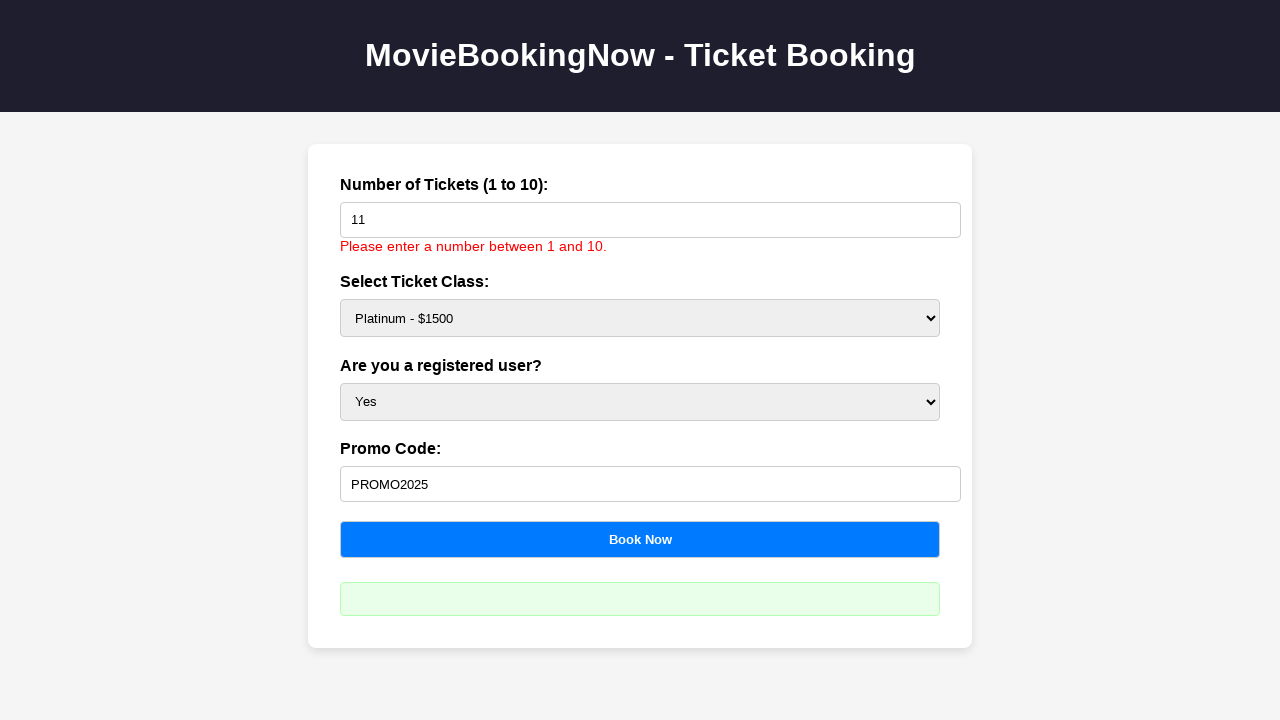

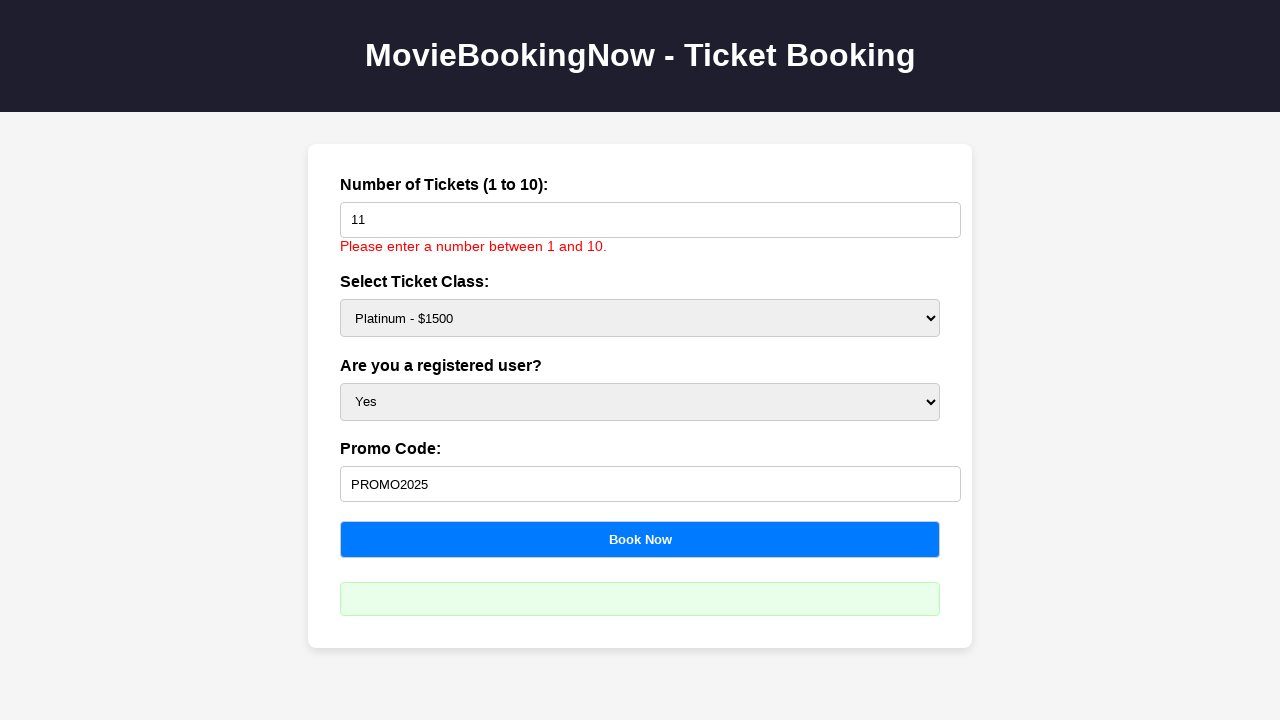